Tests navigation of the Alaska aurora forecast website by switching from Alaska to Europe view, verifying the map image changes, reading the KP index value, and clicking through the next 7 days using the navigation buttons.

Starting URL: https://www.gi.alaska.edu/monitors/aurora-forecast

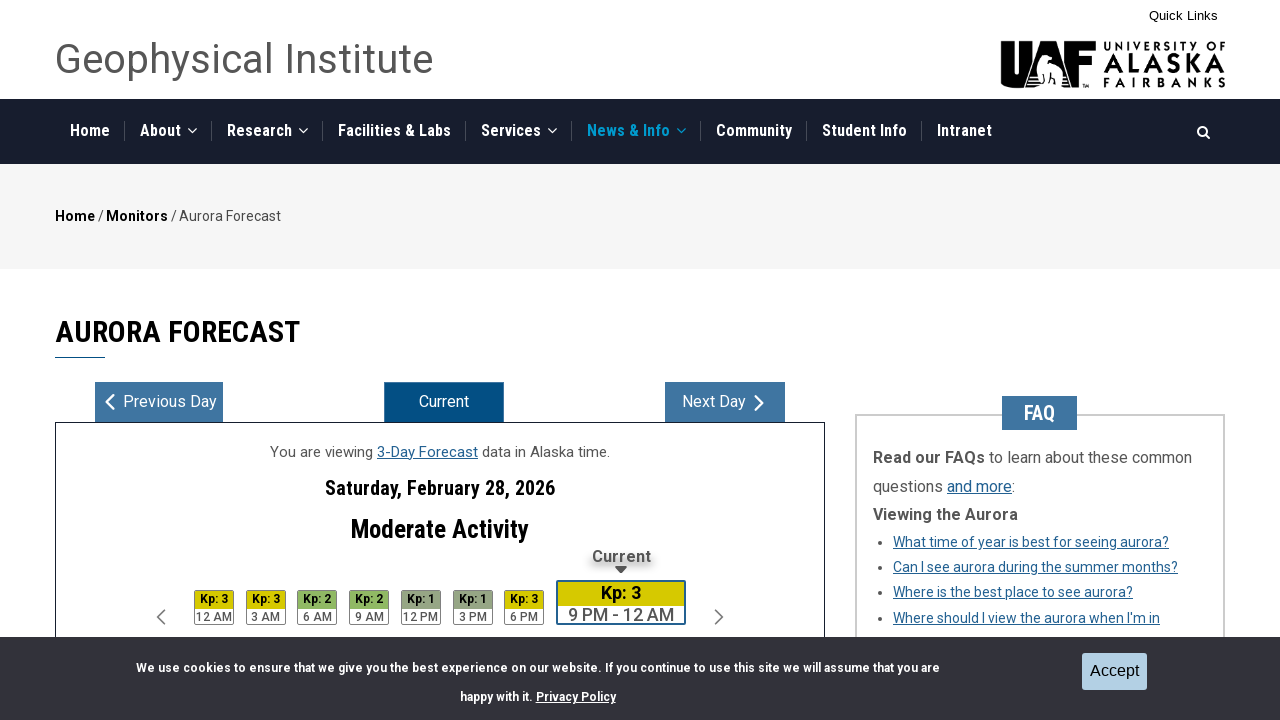

Waited for Alaska map image to load
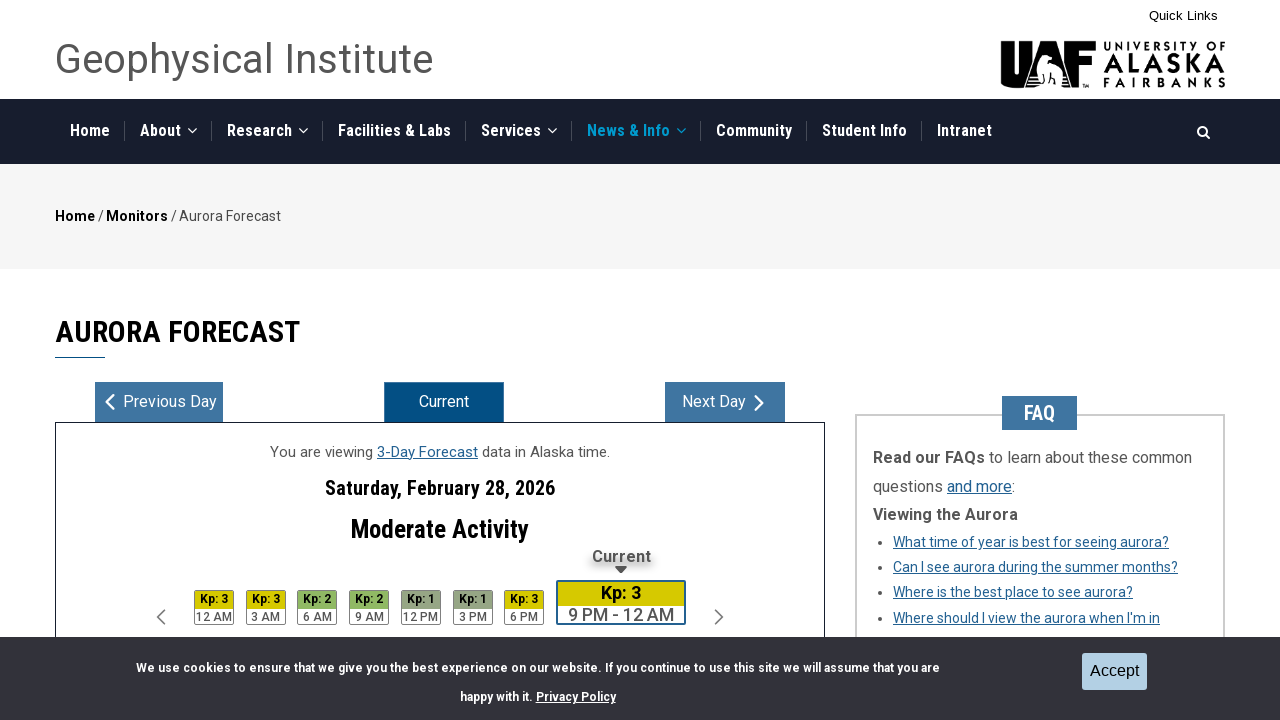

Retrieved initial Alaska map image source URL
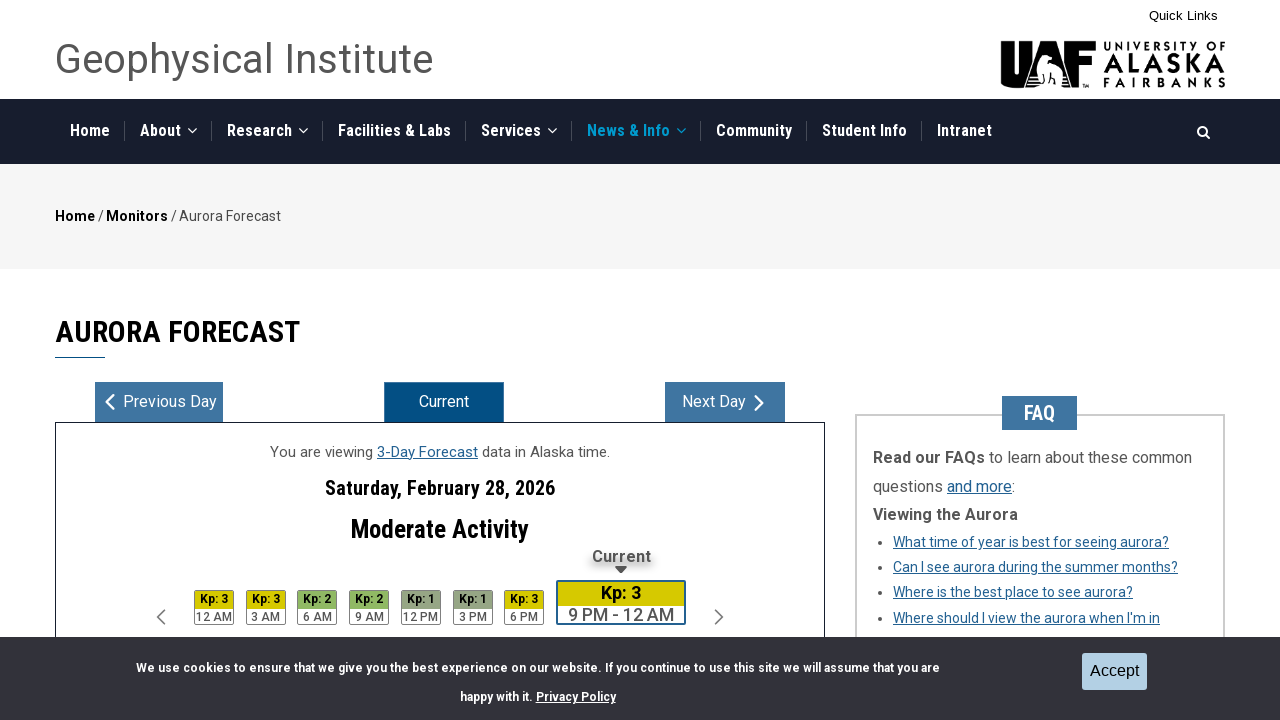

Clicked Europe map button to switch view at (340, 361) on xpath=//*[@id="eu-map"]
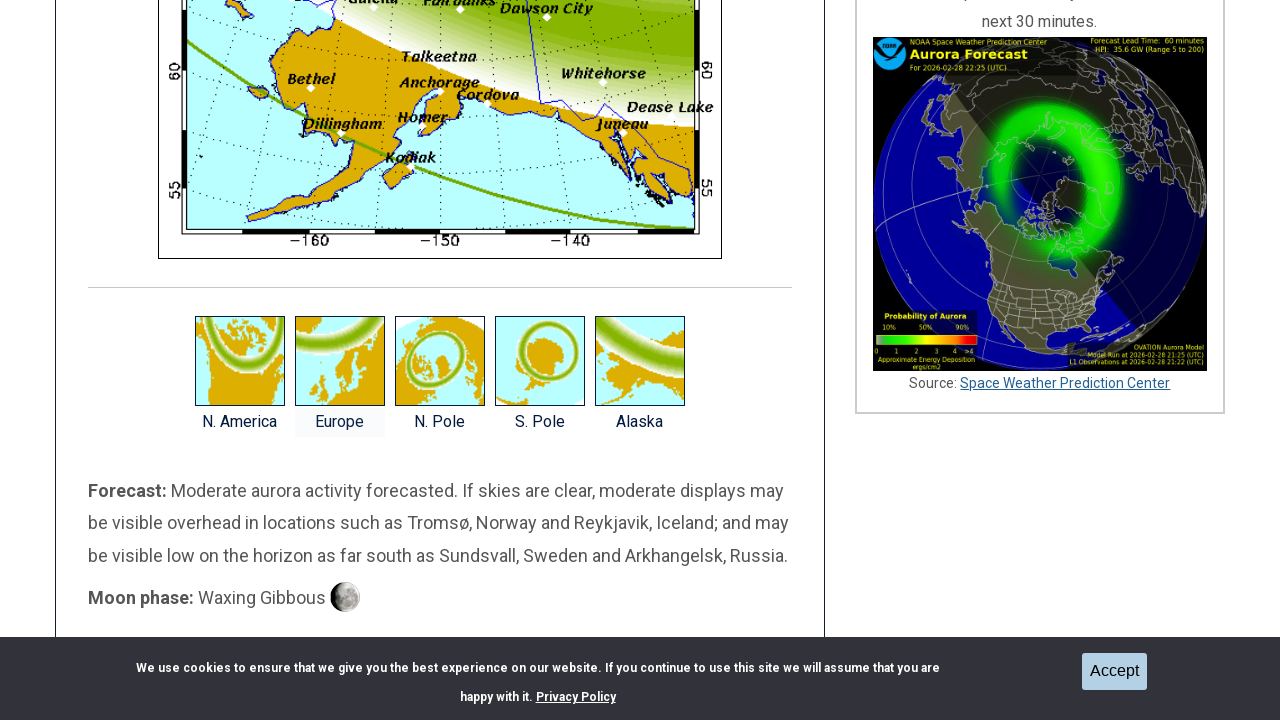

Verified Europe map image loaded (source changed)
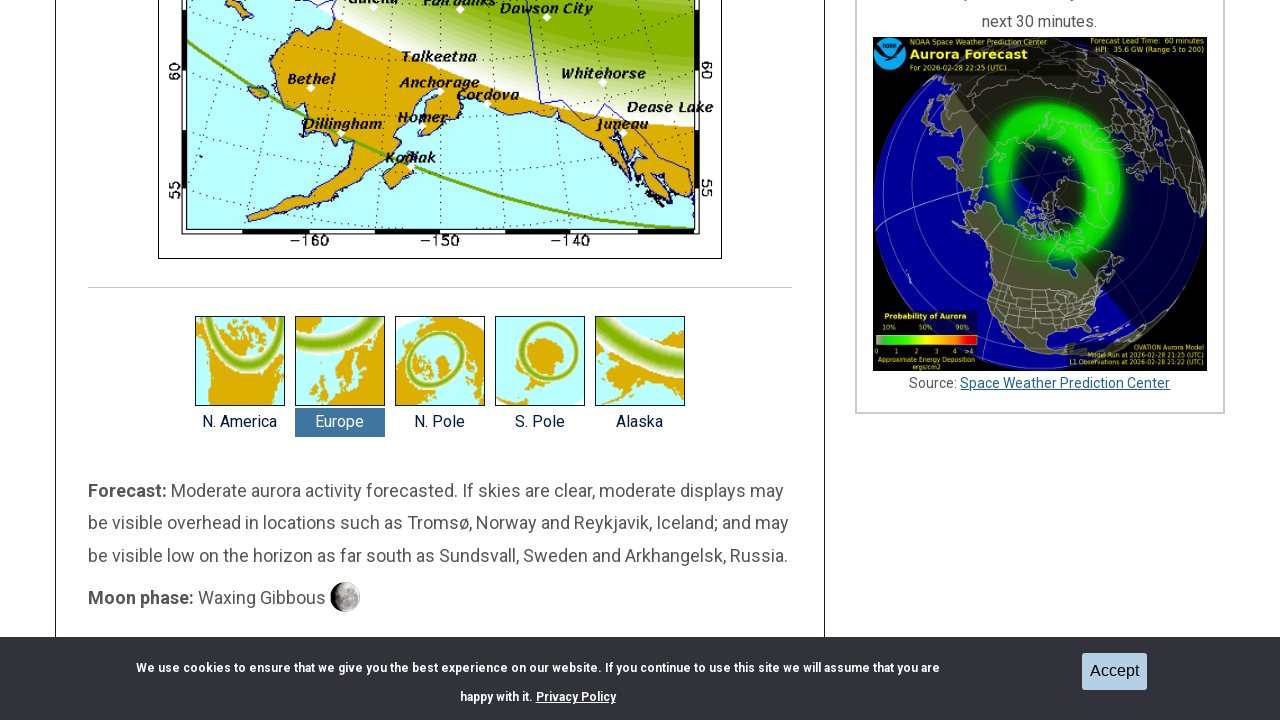

Read KP index value for Europe: 3
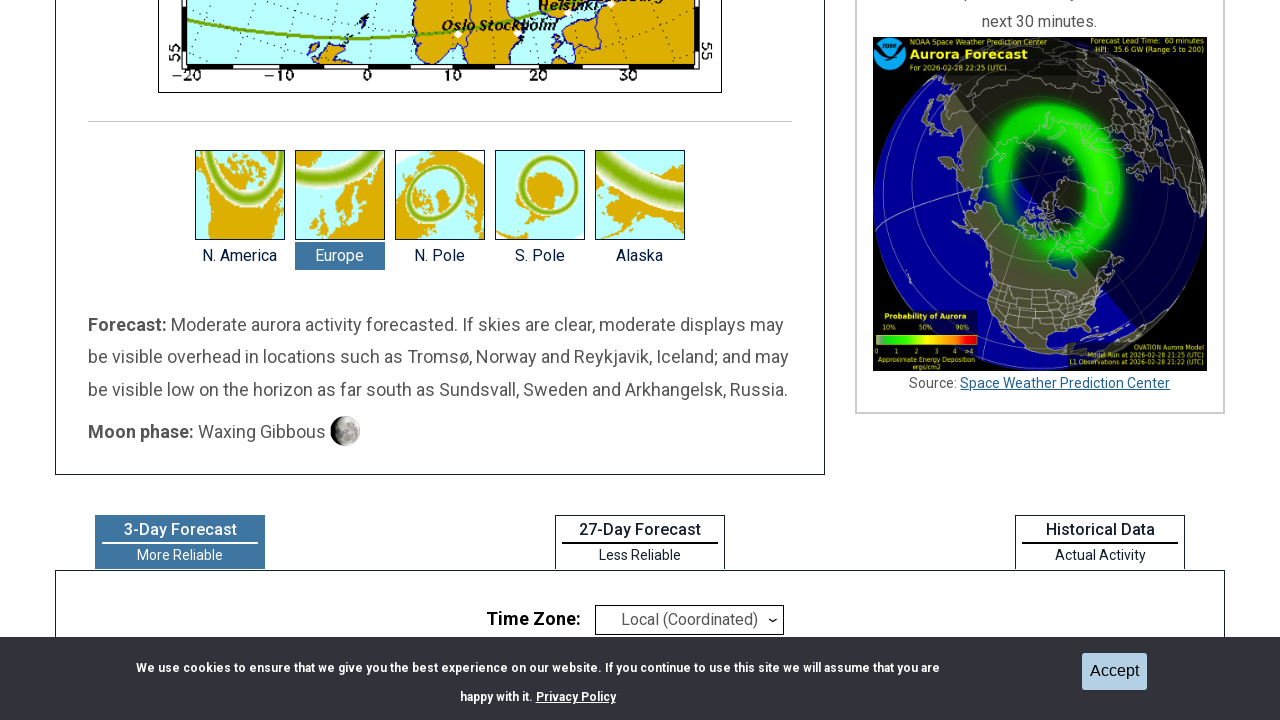

Retrieved current date: Saturday, February 28, 2026
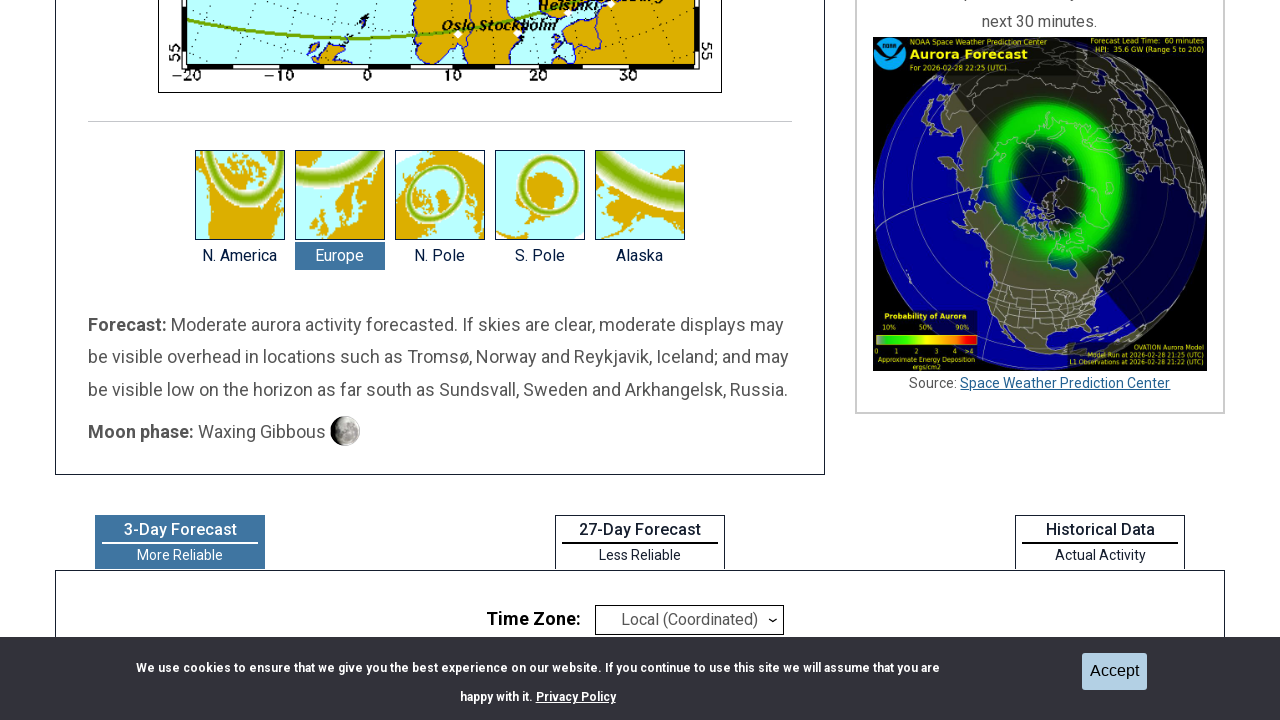

Clicked next day button (day 1 of 7) at (725, 361) on xpath=//*[@id="right-nav"]
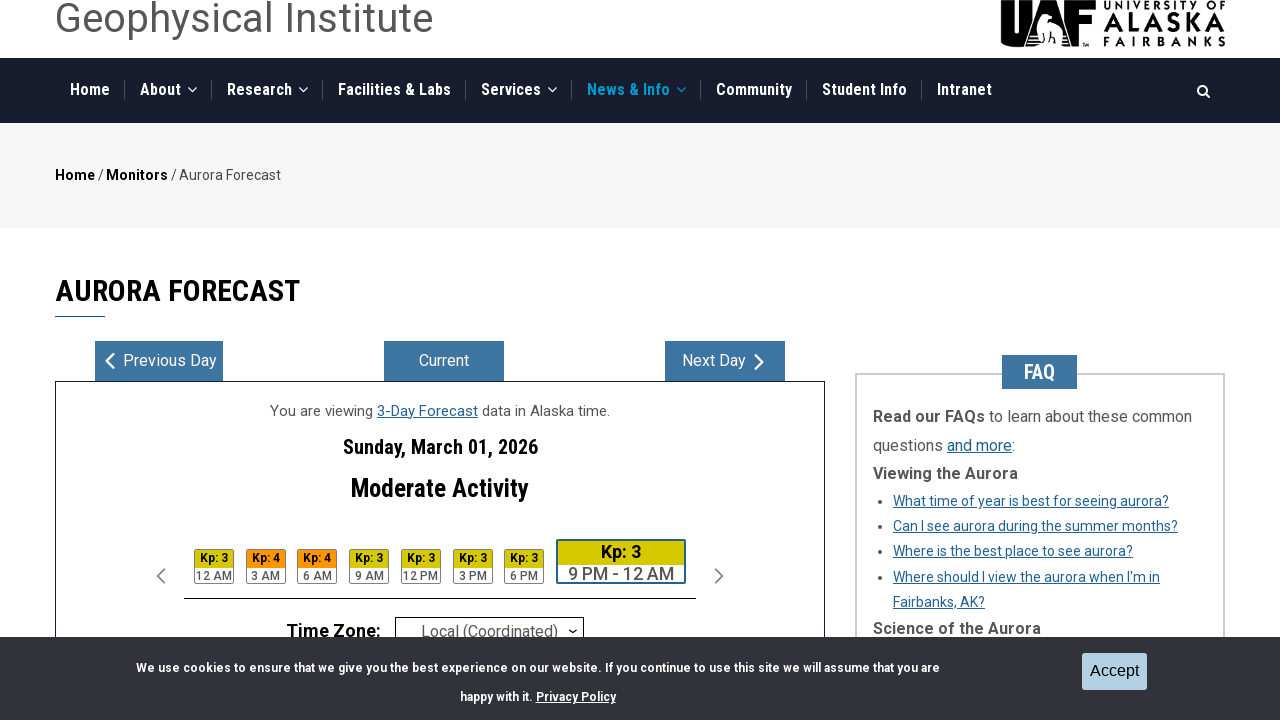

Waited for date to change from Saturday, February 28, 2026
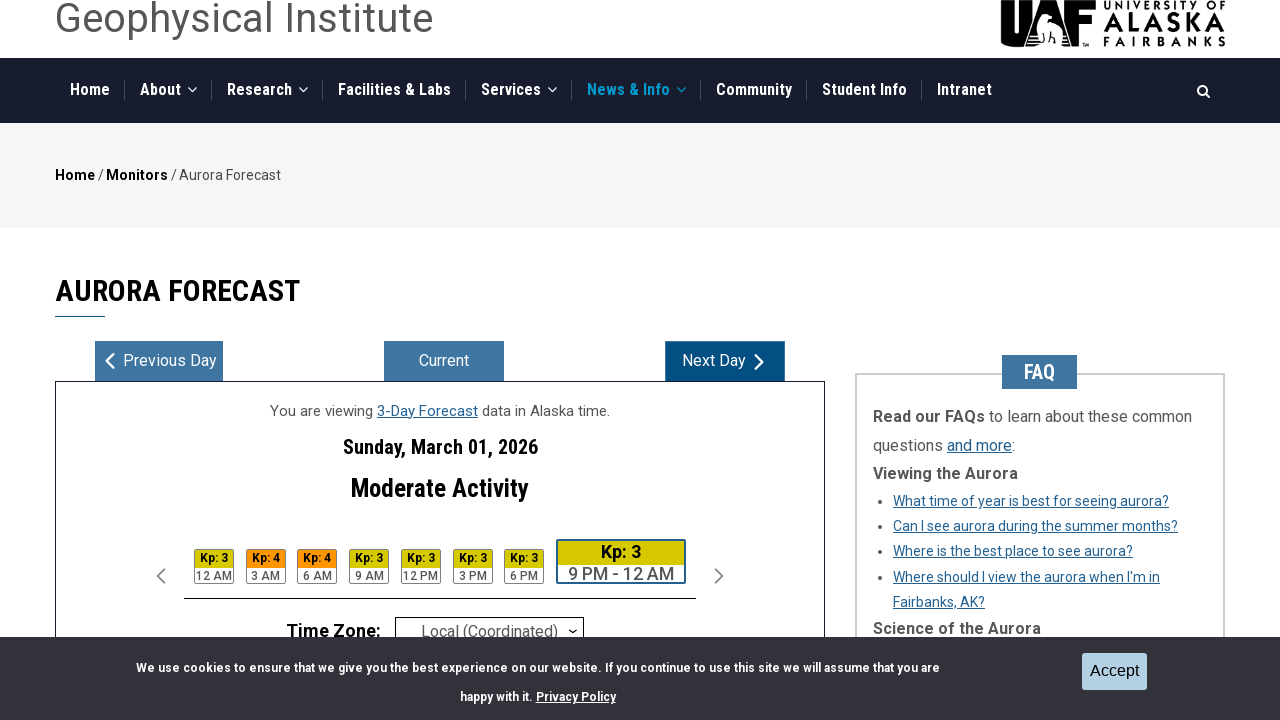

Updated date to: Sunday, March 01, 2026
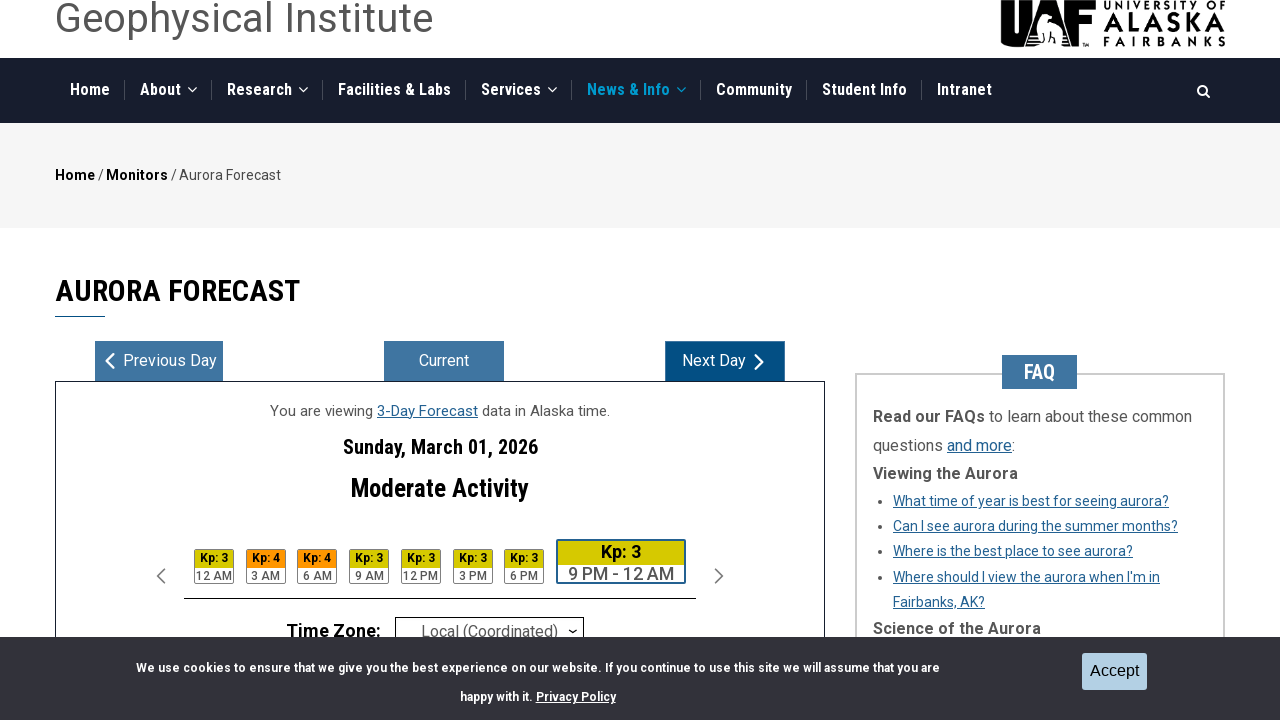

Read KP index for Sunday, March 01, 2026: 3
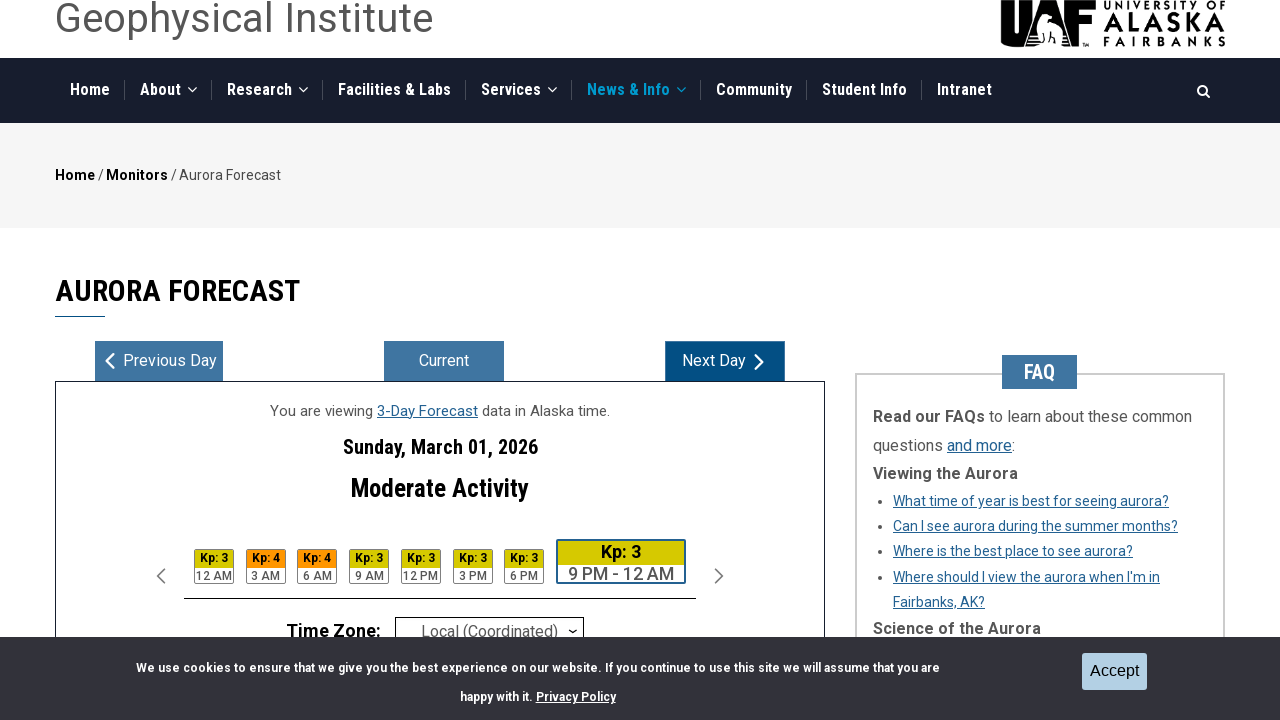

Clicked next day button (day 2 of 7) at (725, 361) on xpath=//*[@id="right-nav"]
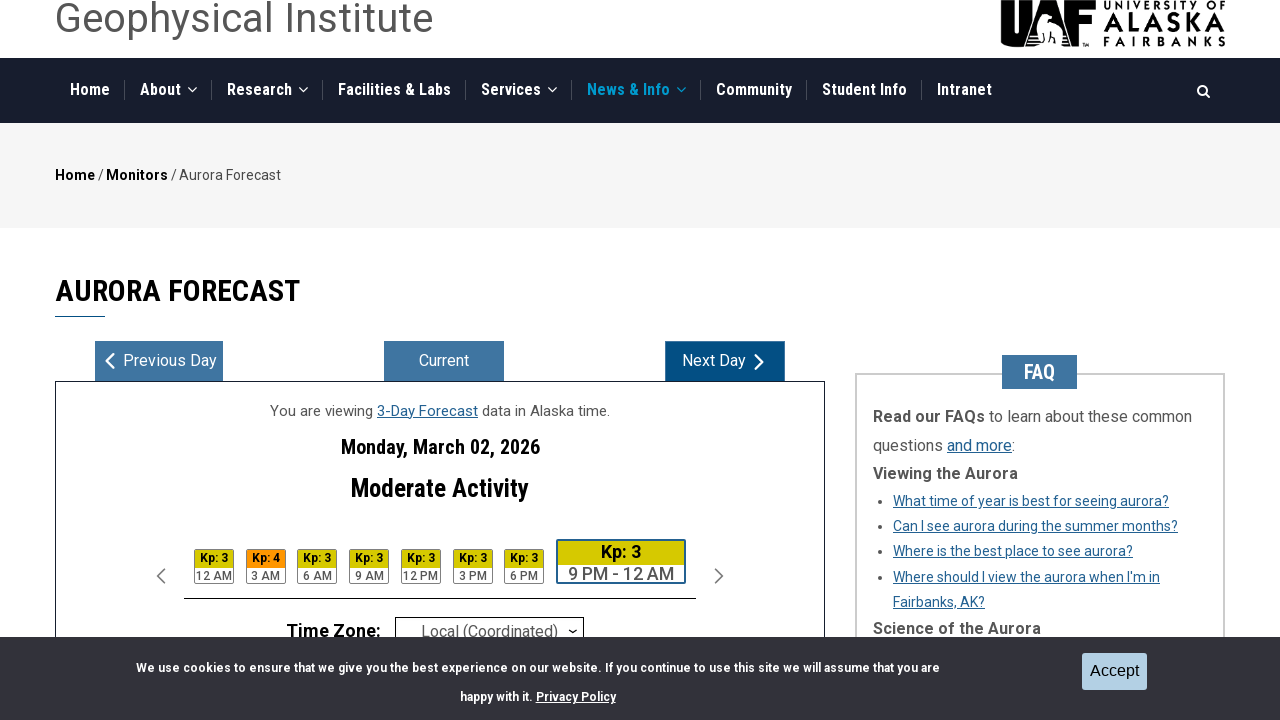

Waited for date to change from Sunday, March 01, 2026
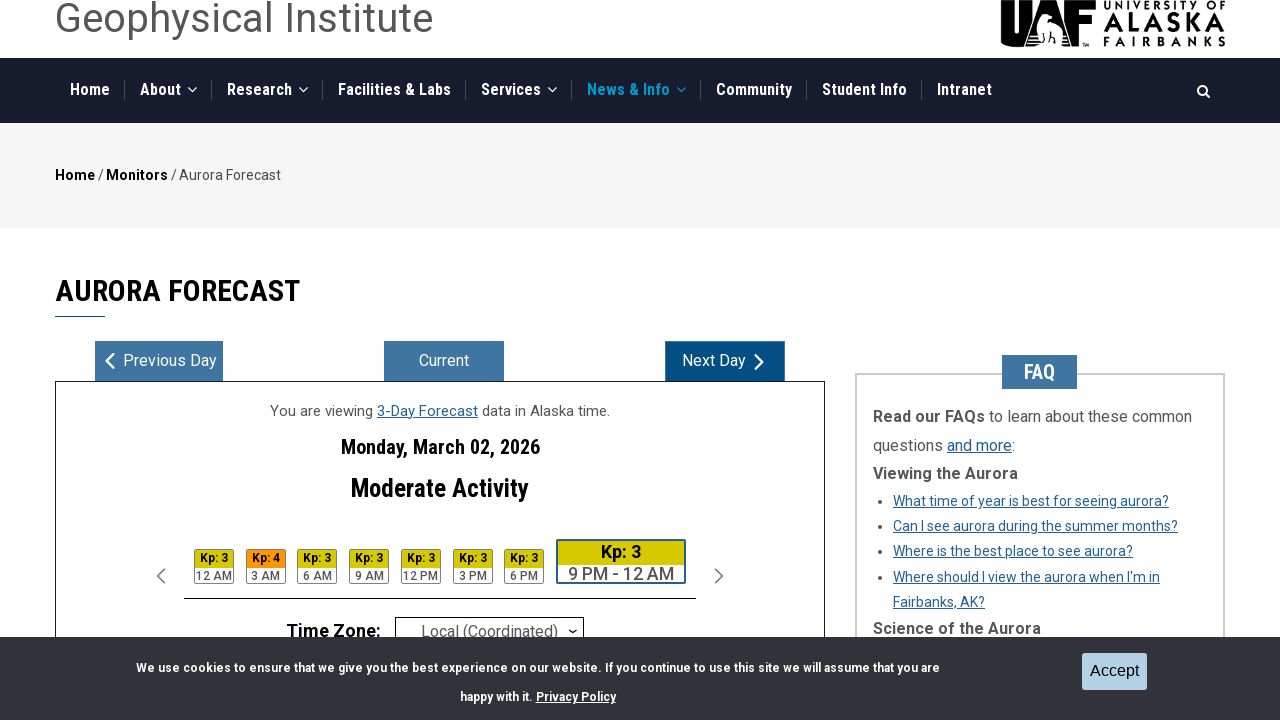

Updated date to: Monday, March 02, 2026
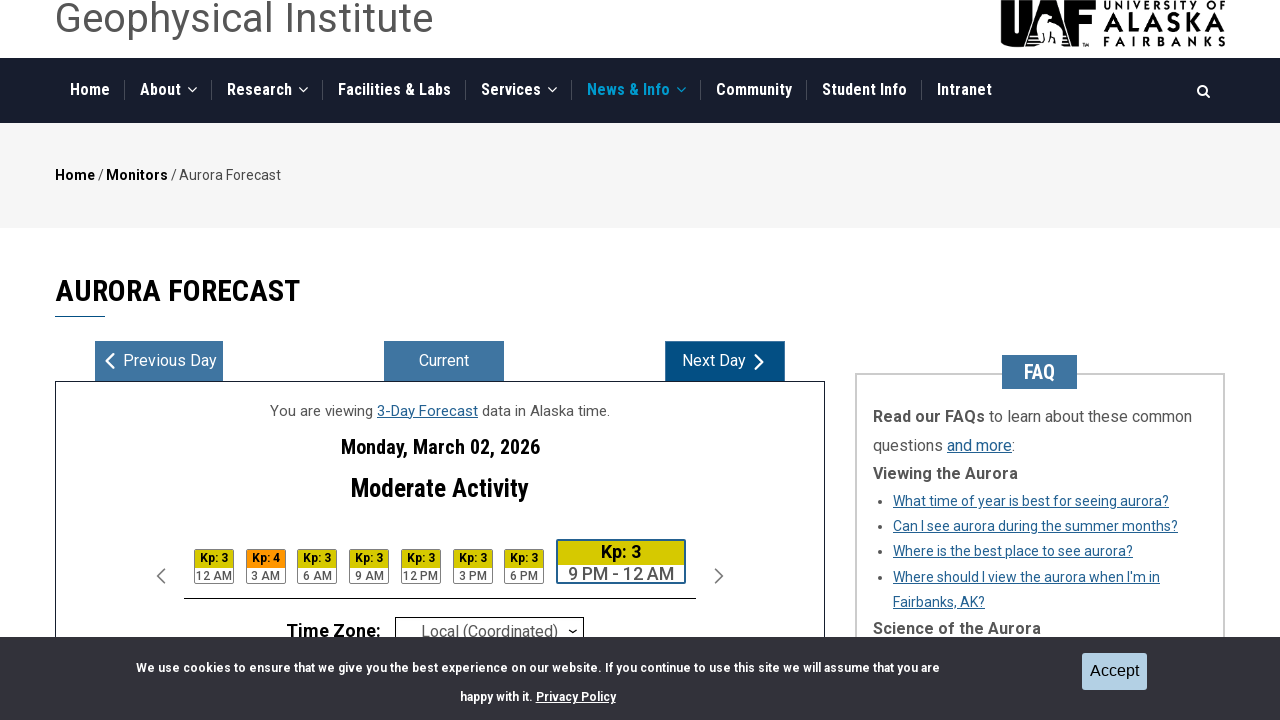

Read KP index for Monday, March 02, 2026: 3
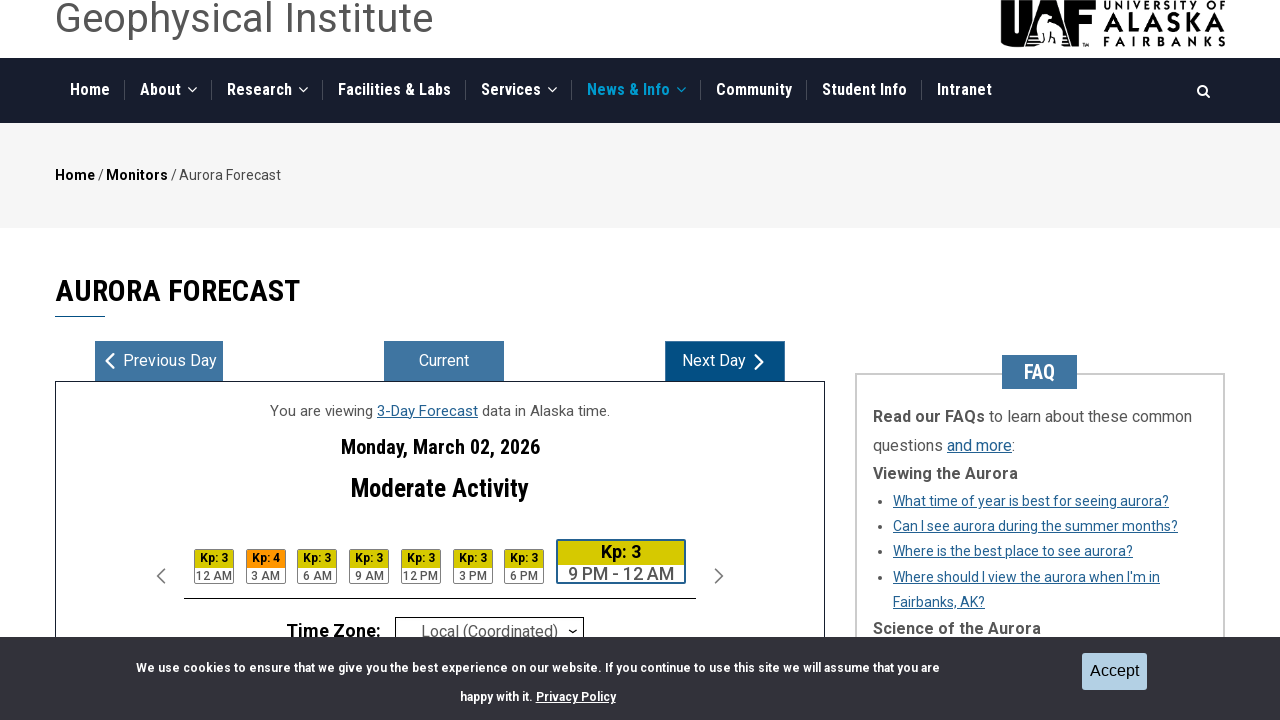

Clicked next day button (day 3 of 7) at (725, 361) on xpath=//*[@id="right-nav"]
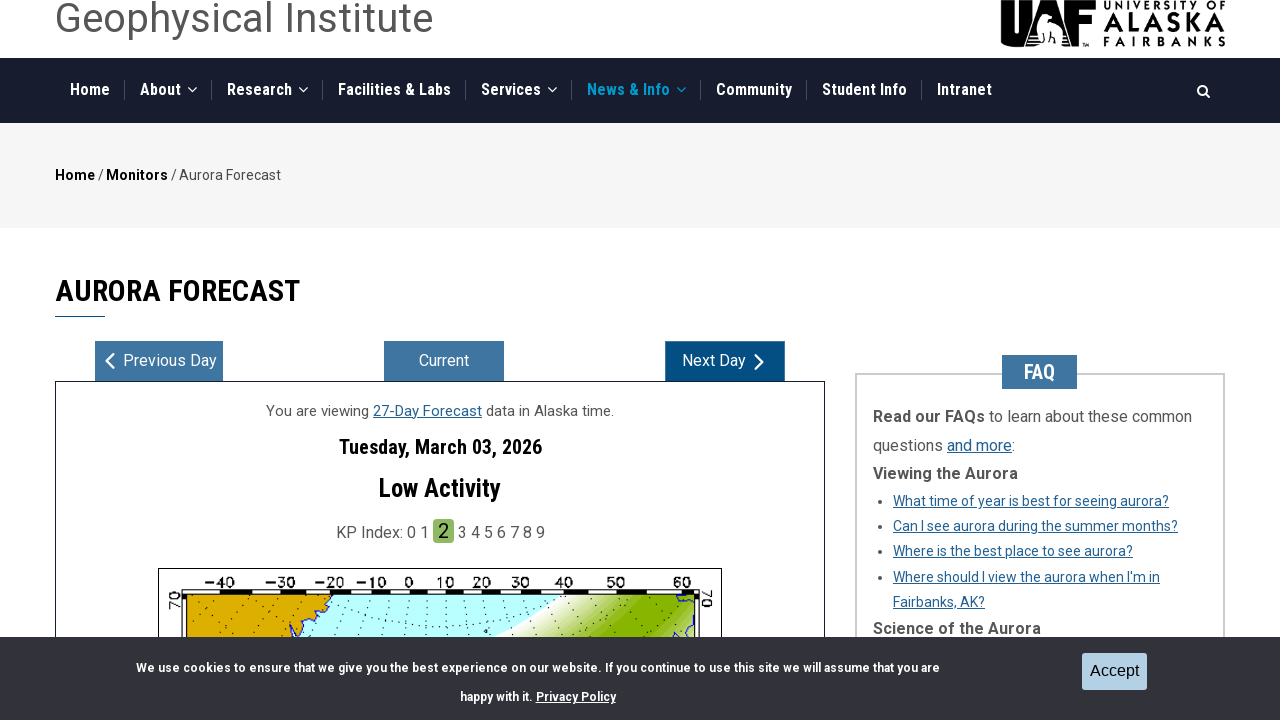

Waited for date to change from Monday, March 02, 2026
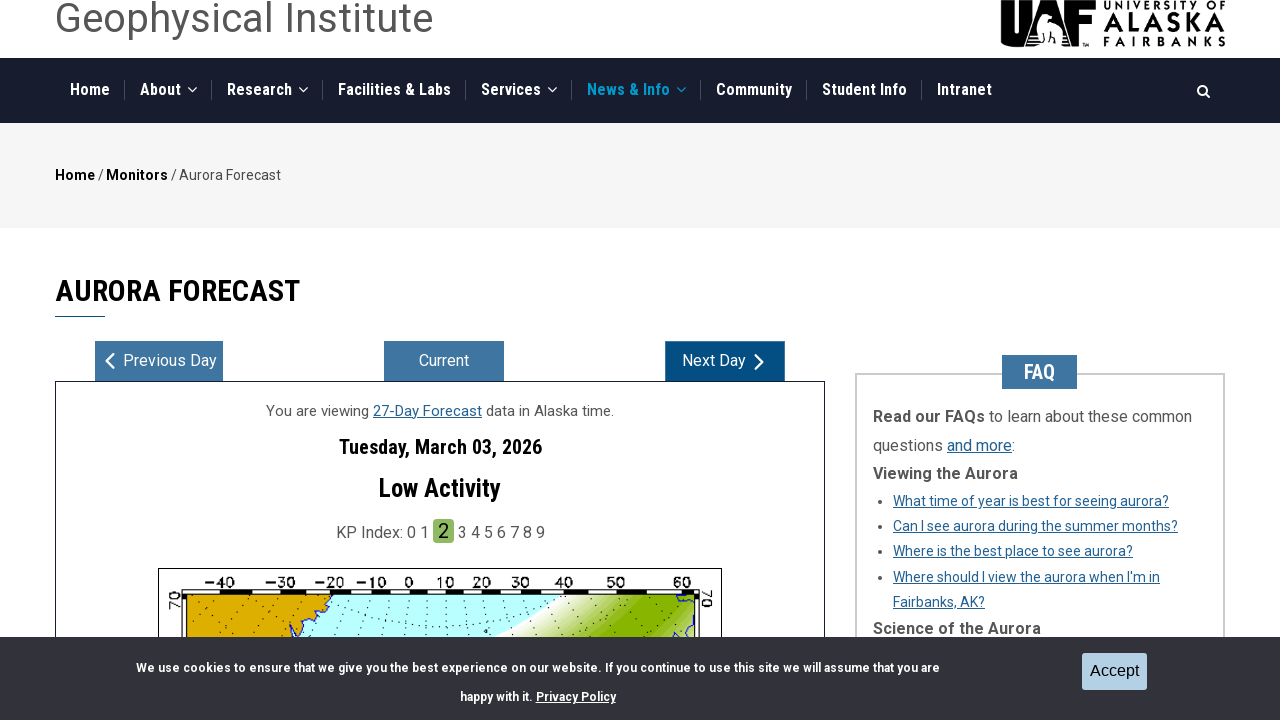

Updated date to: Tuesday, March 03, 2026
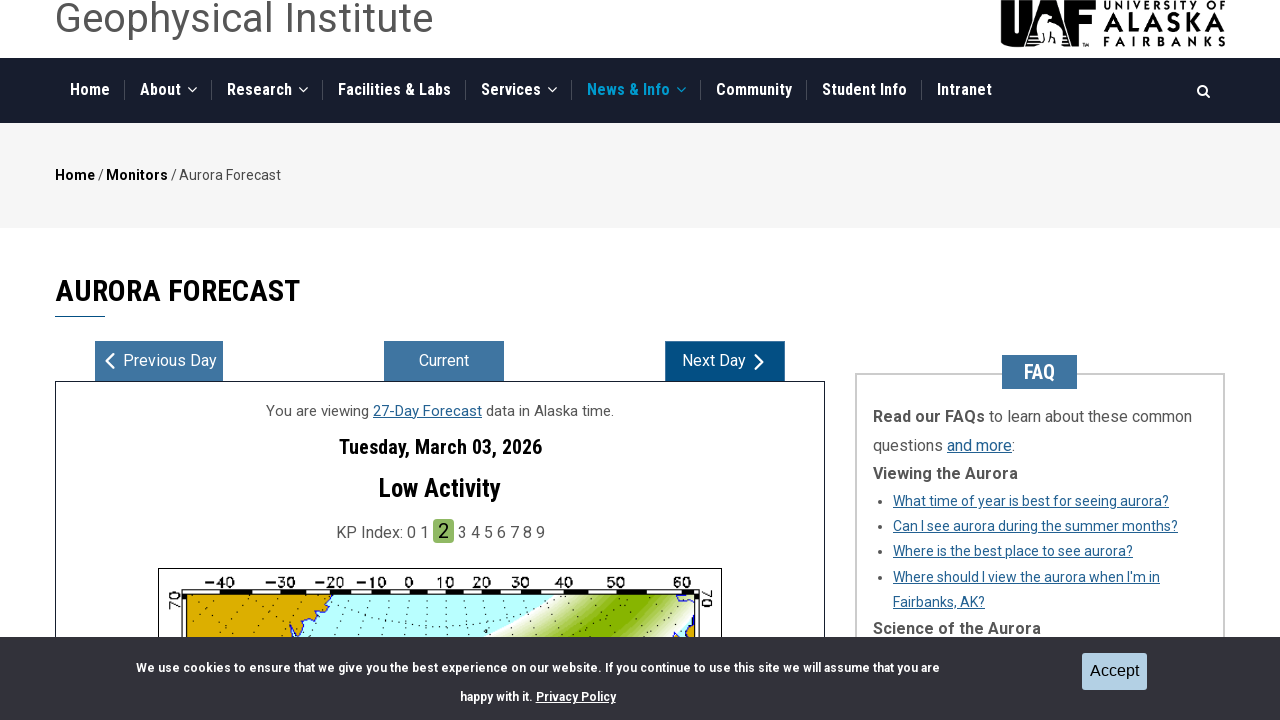

Read KP index for Tuesday, March 03, 2026: 2
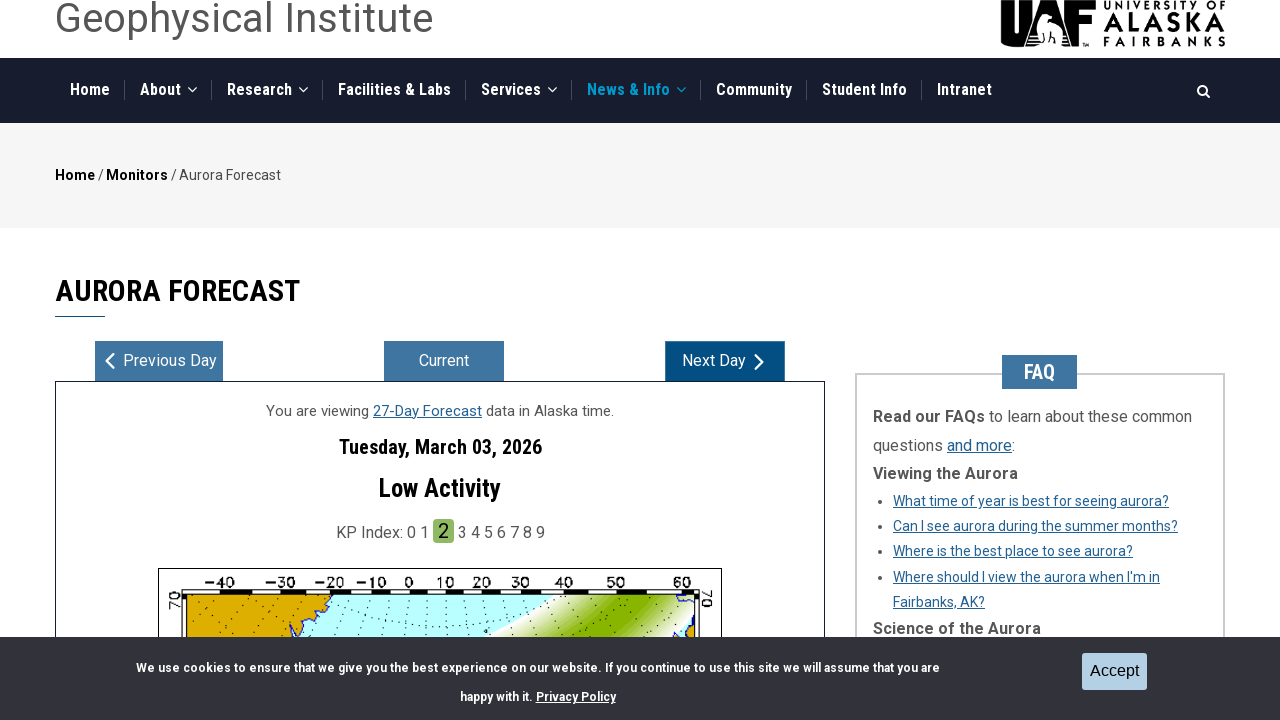

Clicked next day button (day 4 of 7) at (725, 361) on xpath=//*[@id="right-nav"]
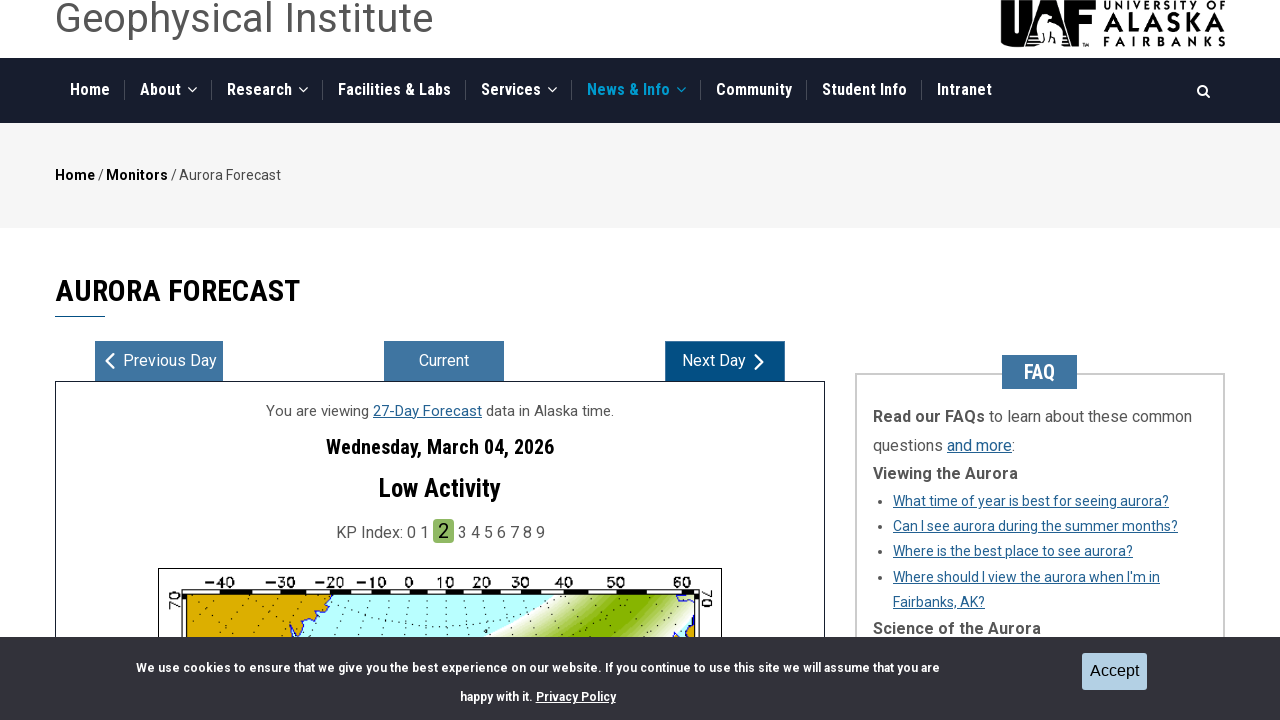

Waited for date to change from Tuesday, March 03, 2026
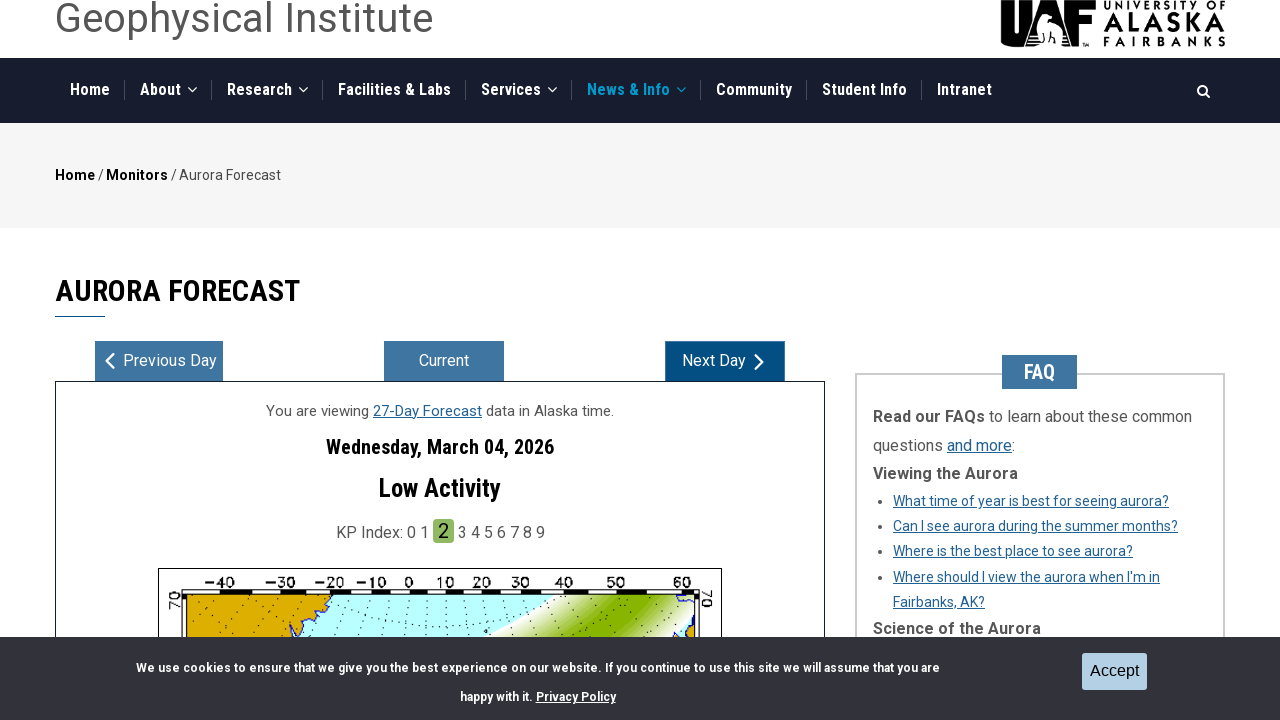

Updated date to: Wednesday, March 04, 2026
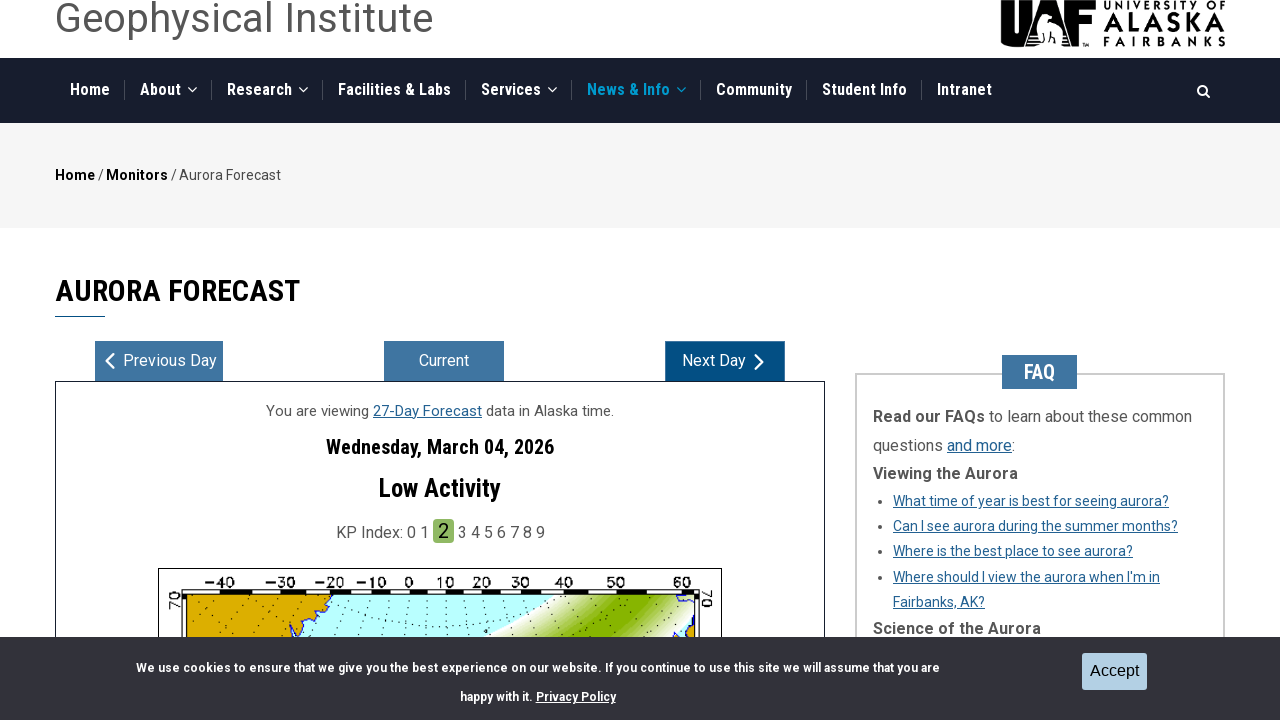

Read KP index for Wednesday, March 04, 2026: 2
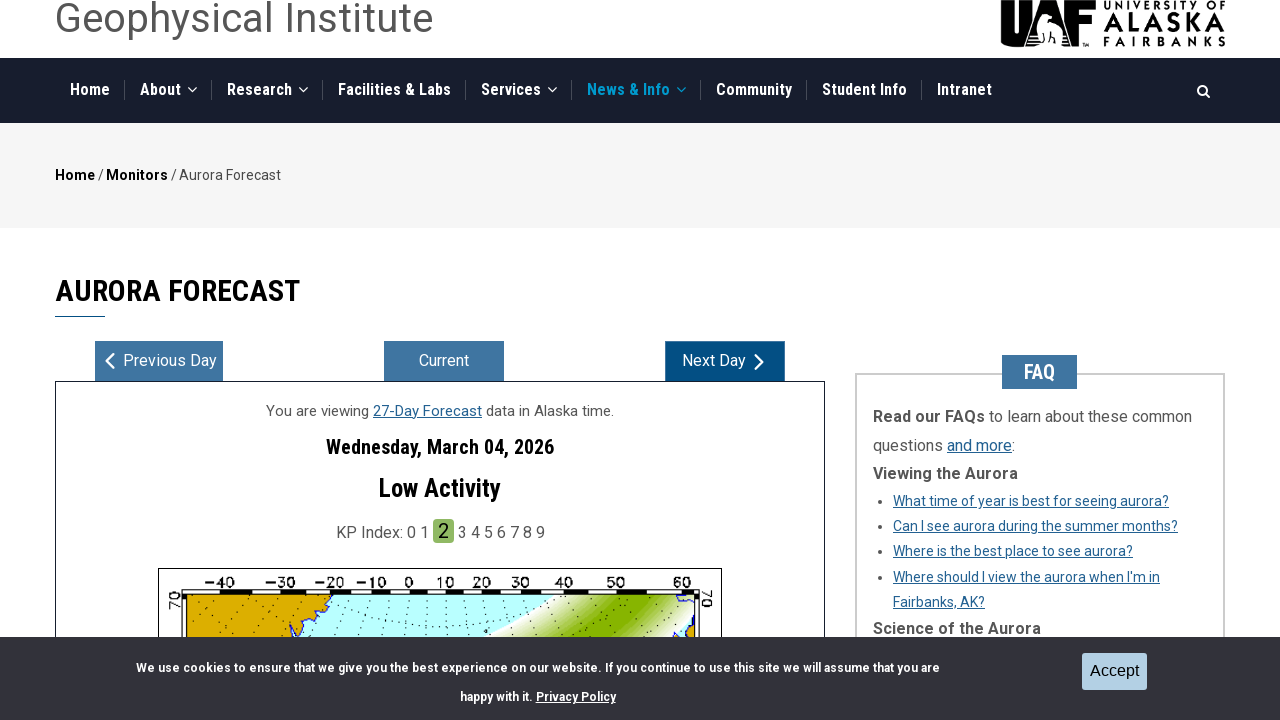

Clicked next day button (day 5 of 7) at (725, 361) on xpath=//*[@id="right-nav"]
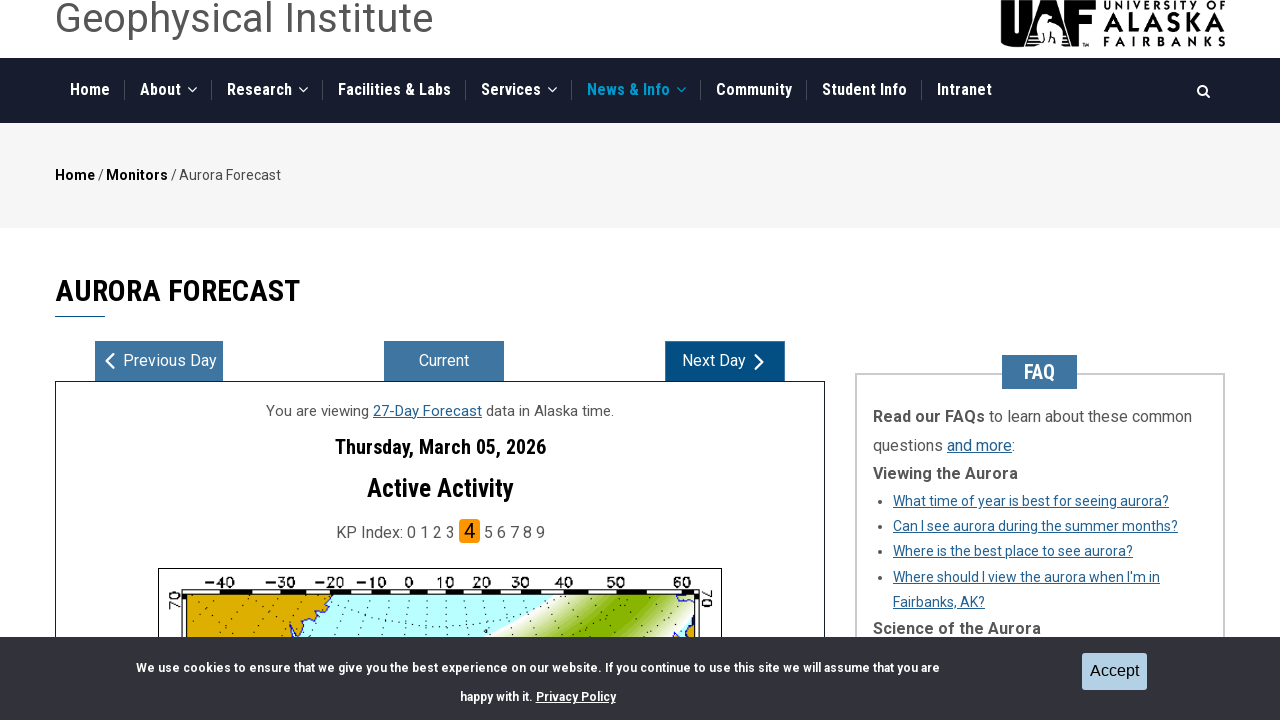

Waited for date to change from Wednesday, March 04, 2026
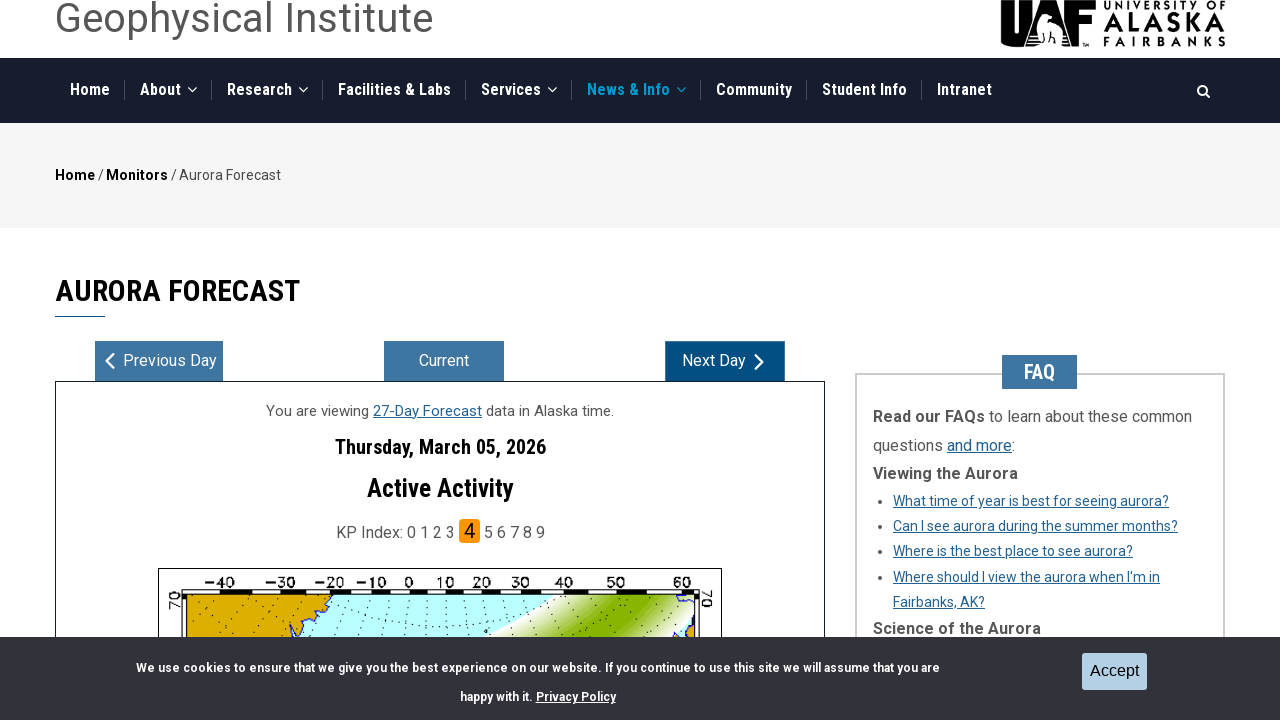

Updated date to: Thursday, March 05, 2026
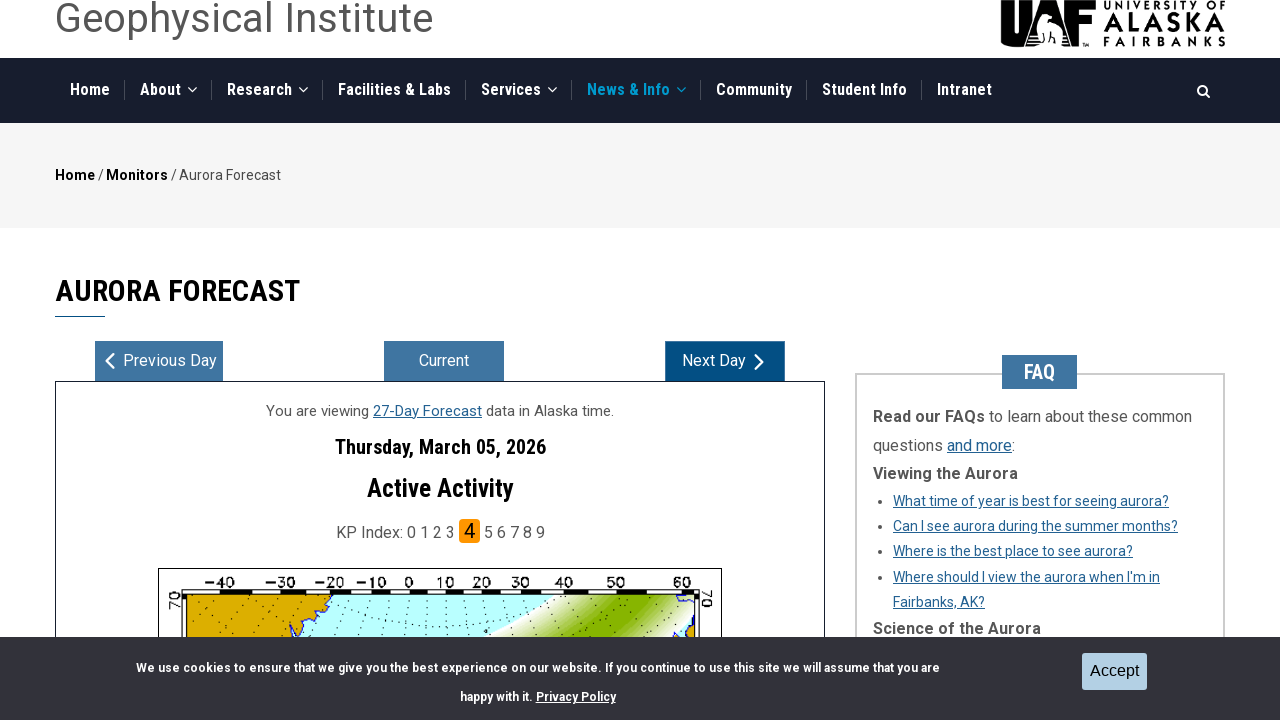

Read KP index for Thursday, March 05, 2026: 4
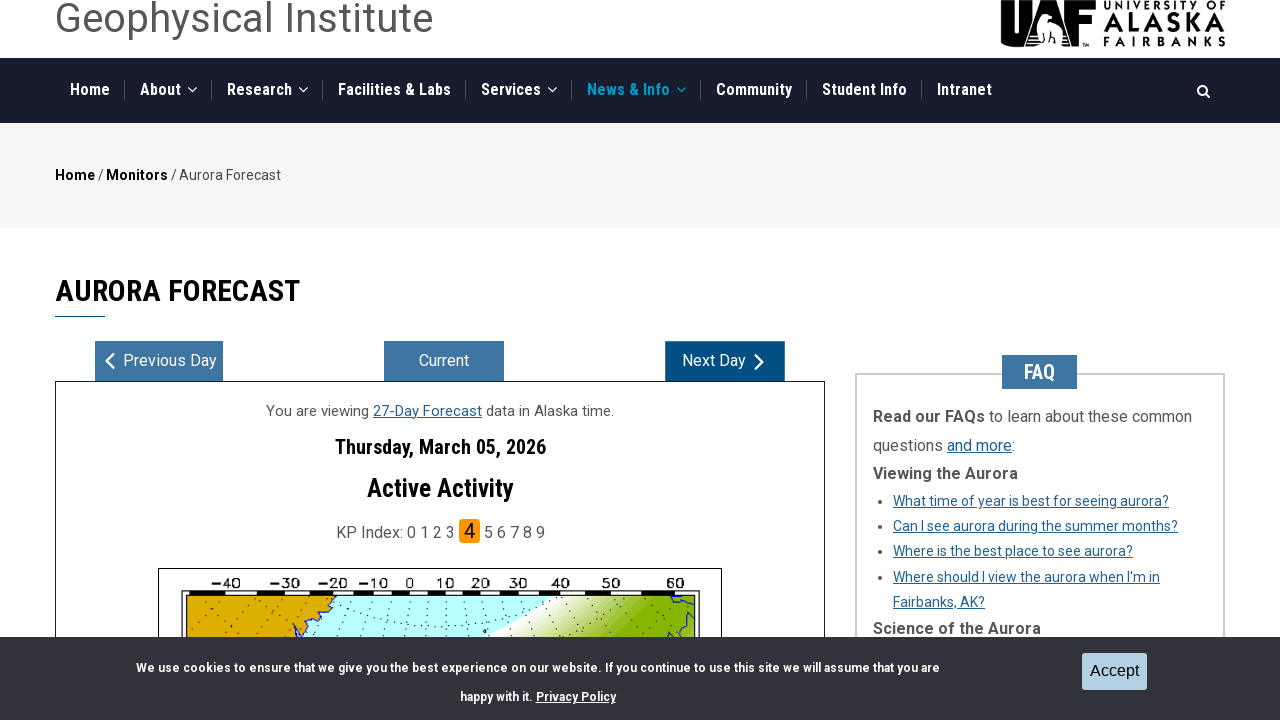

Clicked next day button (day 6 of 7) at (725, 361) on xpath=//*[@id="right-nav"]
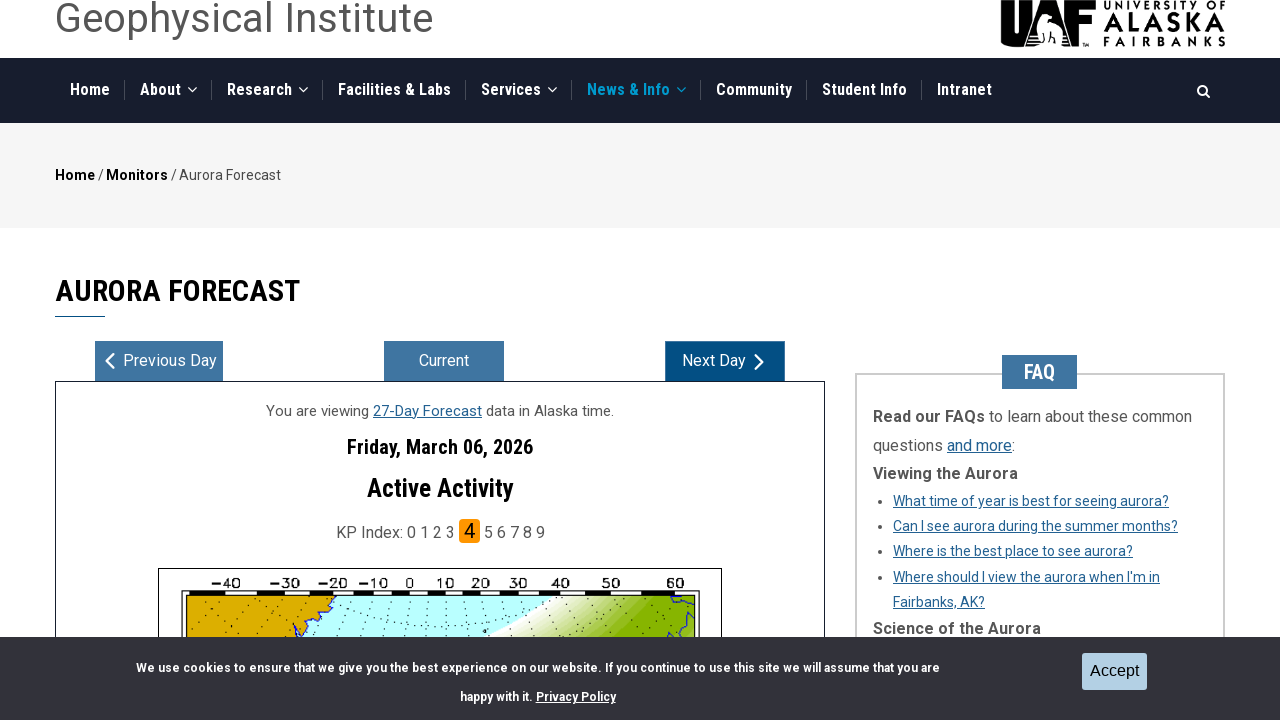

Waited for date to change from Thursday, March 05, 2026
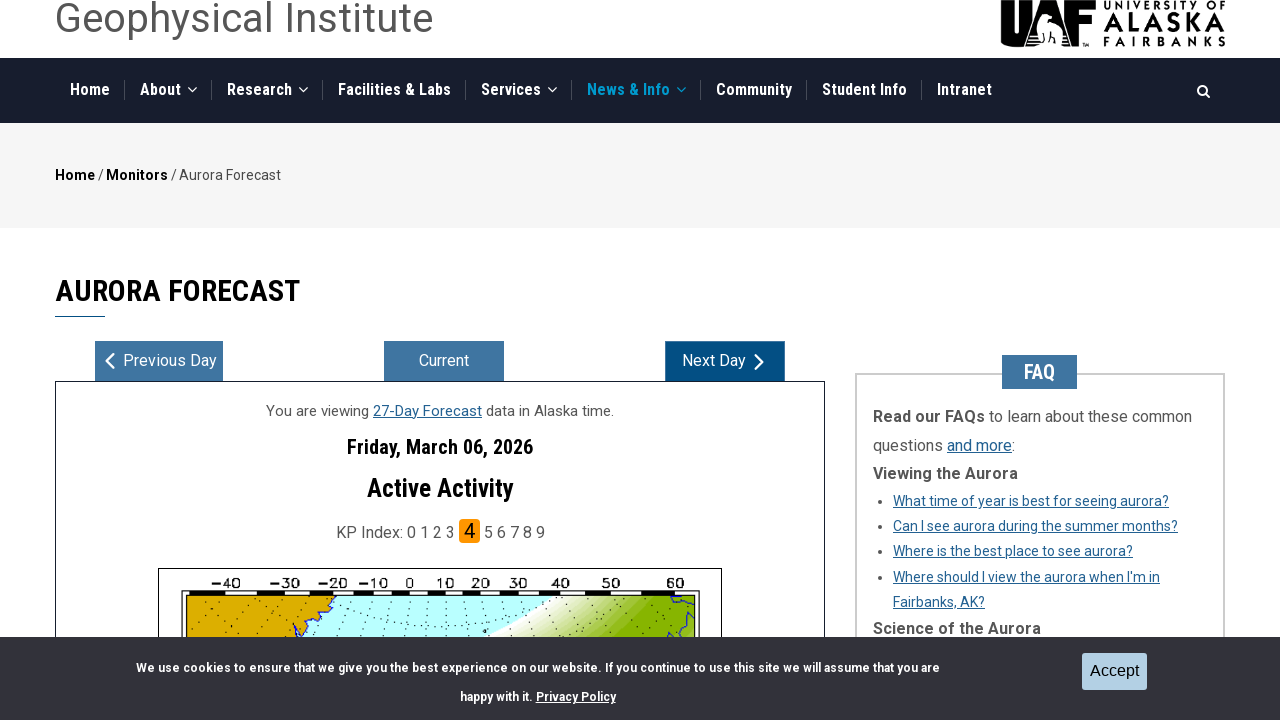

Updated date to: Friday, March 06, 2026
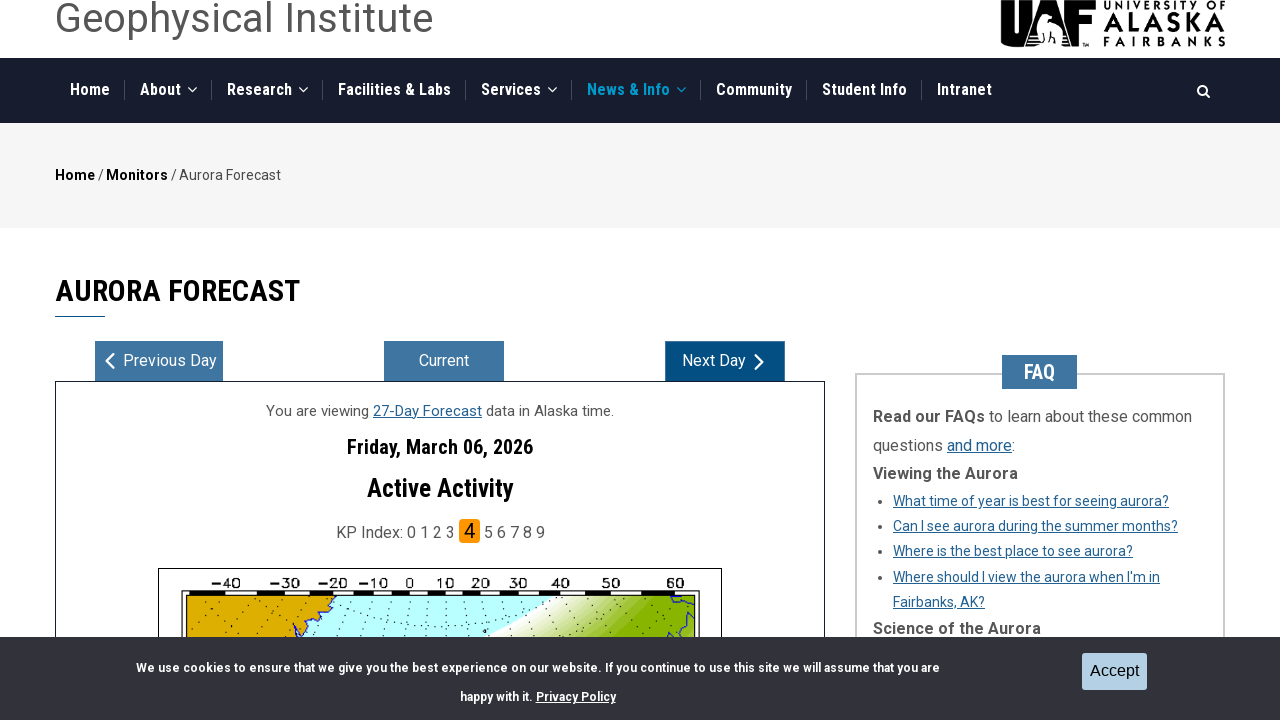

Read KP index for Friday, March 06, 2026: 4
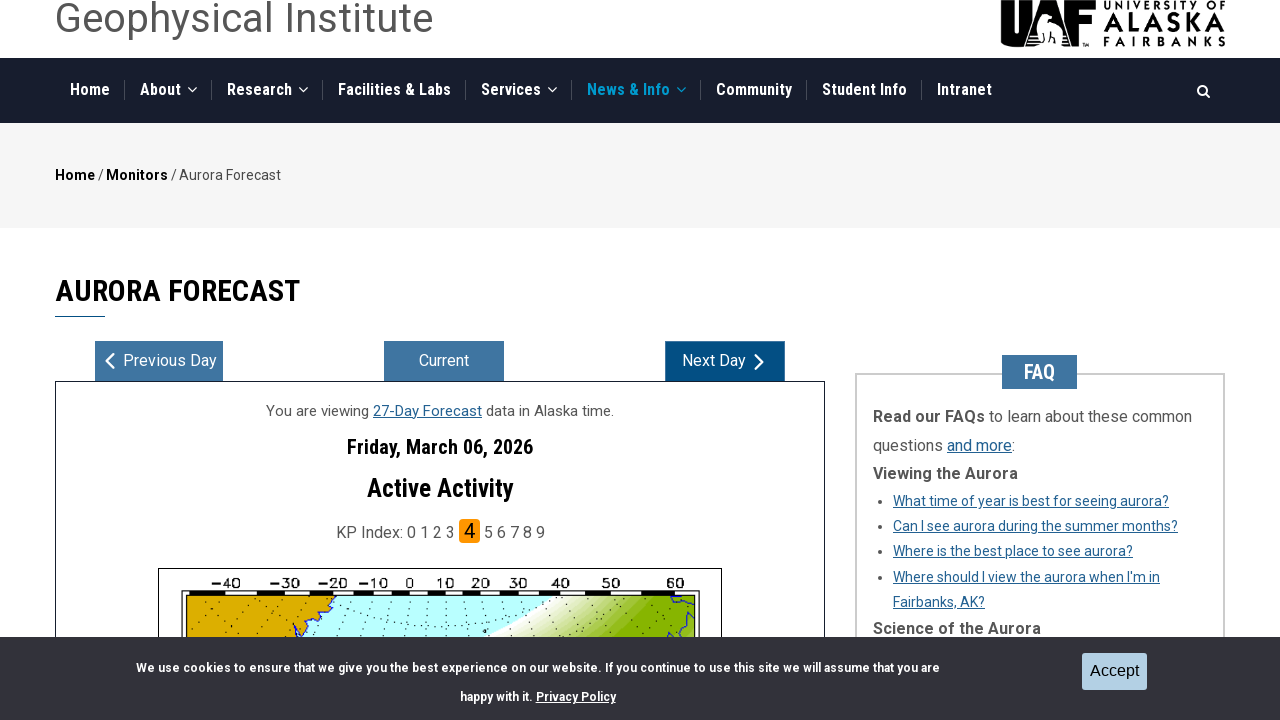

Clicked next day button (day 7 of 7) at (725, 361) on xpath=//*[@id="right-nav"]
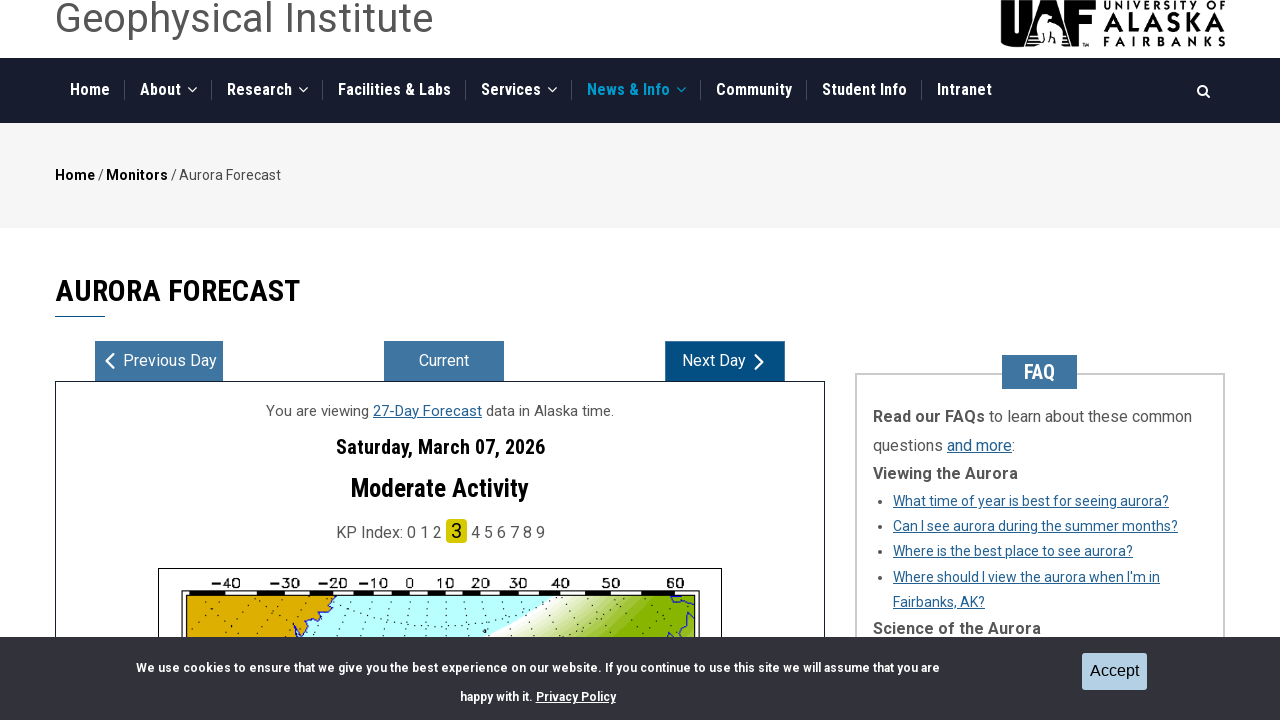

Waited for date to change from Friday, March 06, 2026
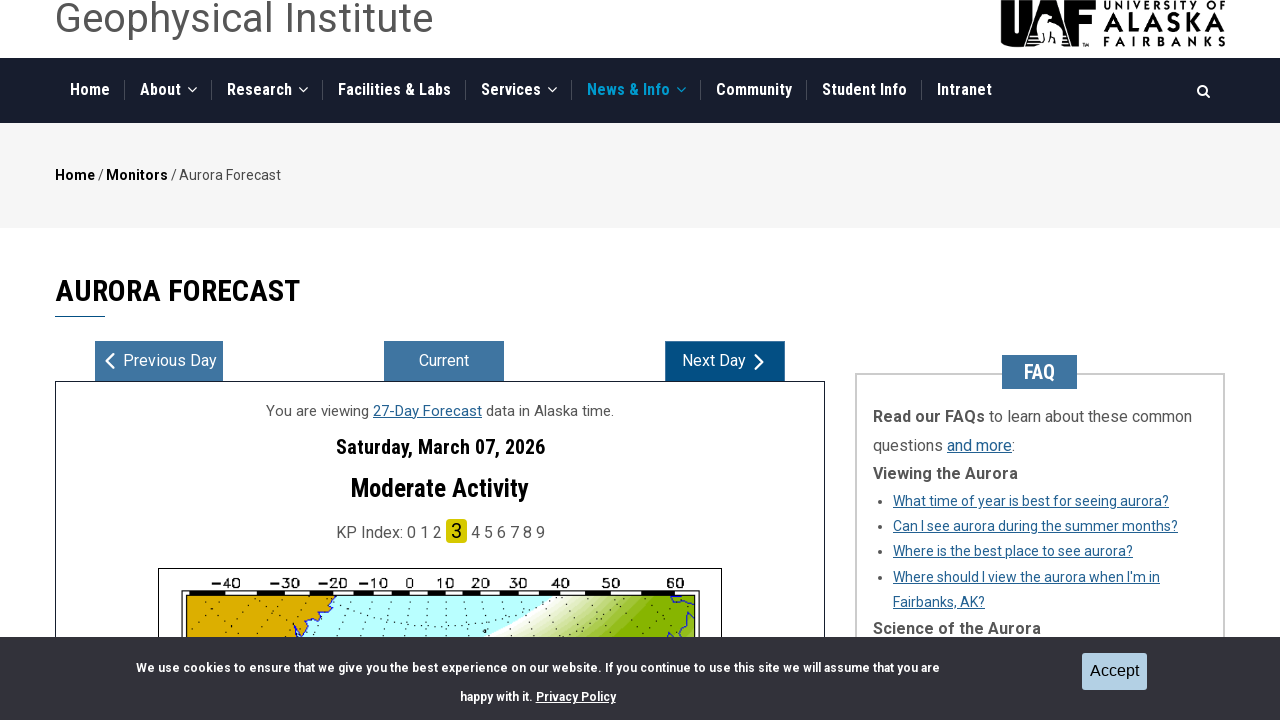

Updated date to: Saturday, March 07, 2026
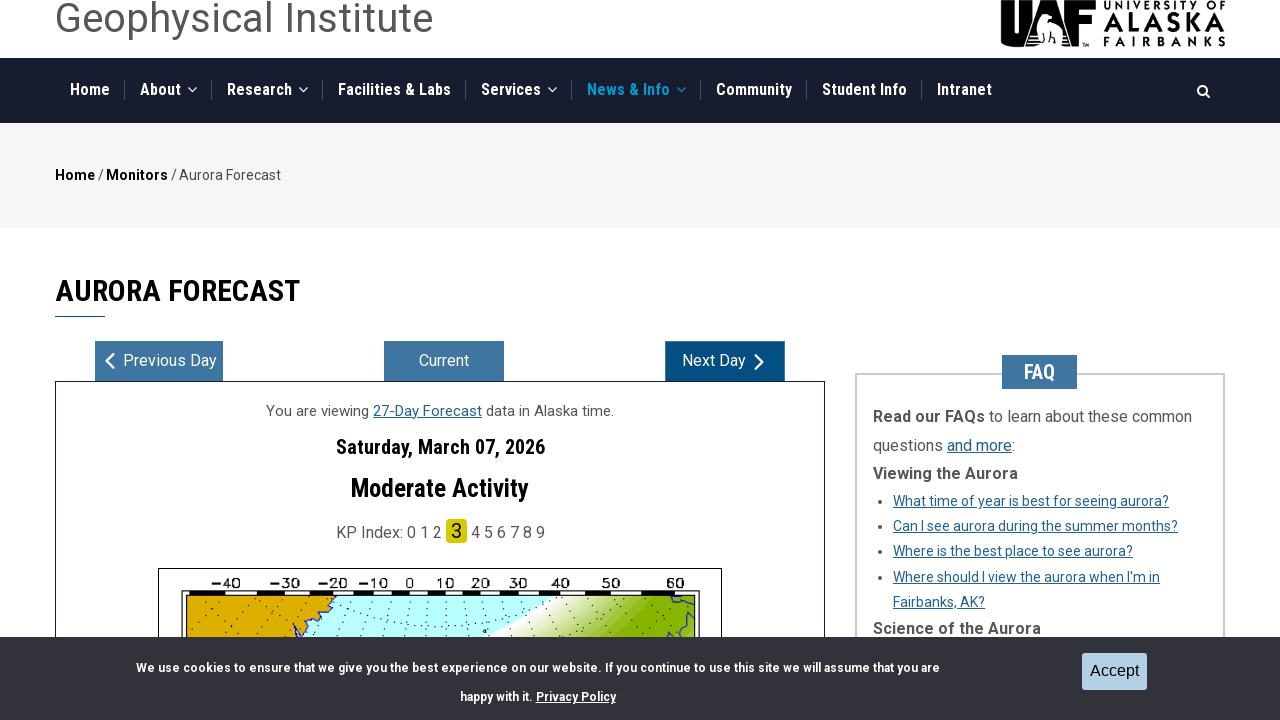

Read KP index for Saturday, March 07, 2026: 3
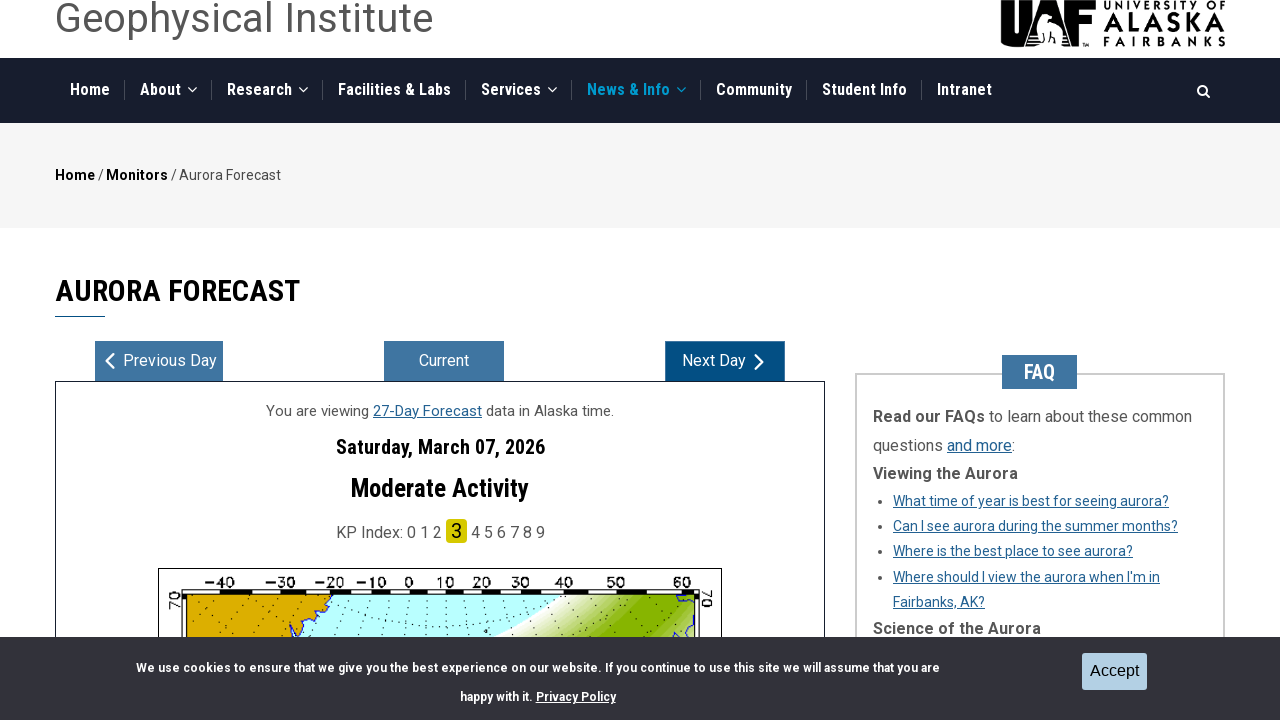

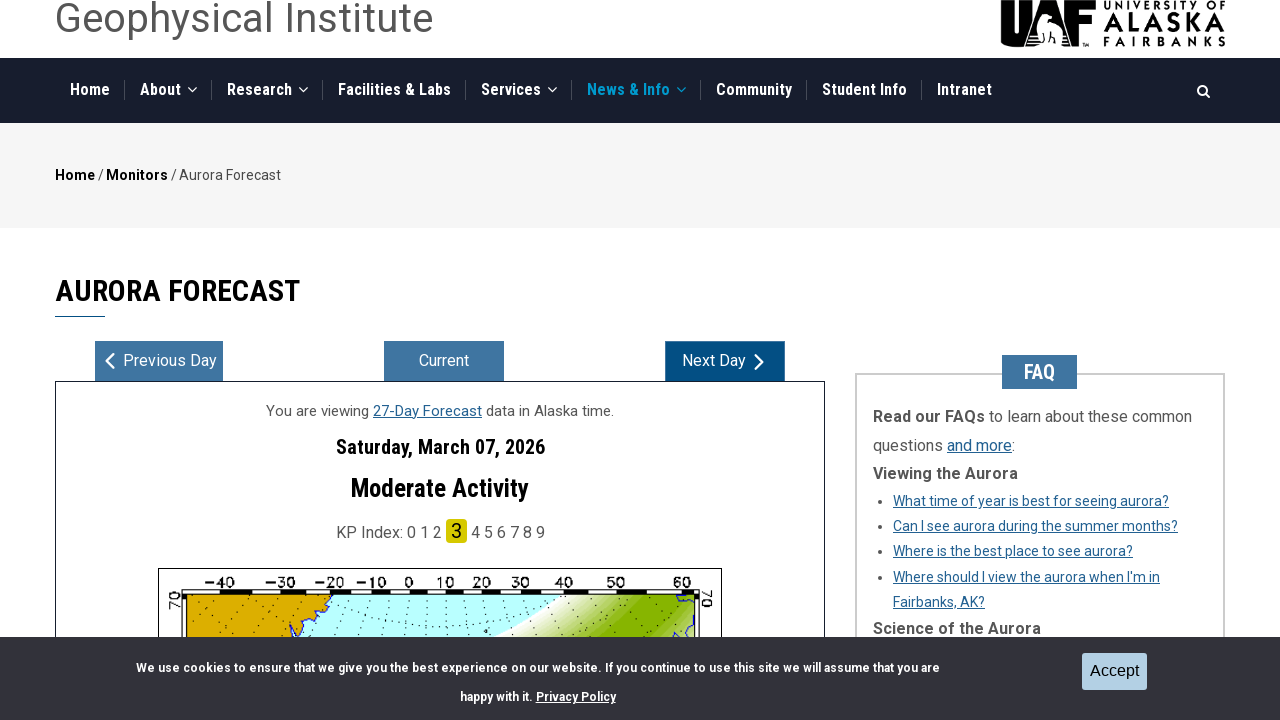